Tests JavaScript alert handling by clicking a button that triggers an alert, accepting it, and verifying the result message

Starting URL: https://the-internet.herokuapp.com/javascript_alerts

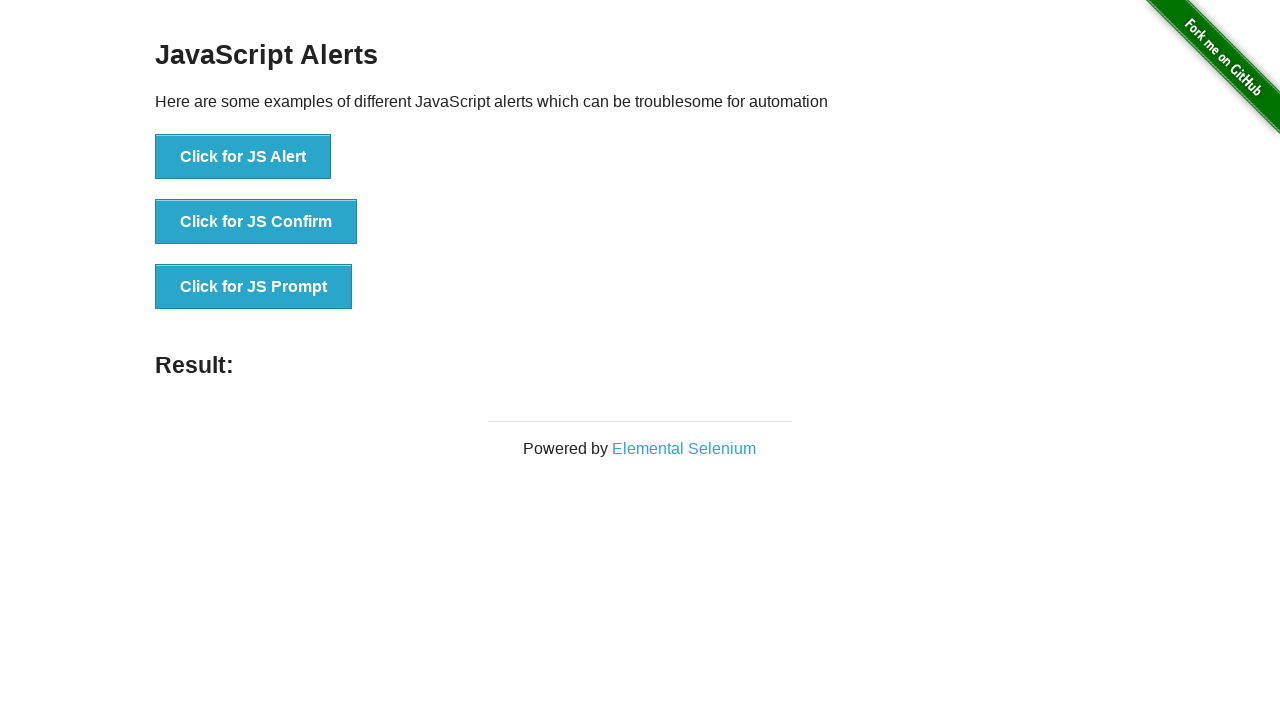

Clicked button to trigger JavaScript alert at (243, 157) on xpath=//*[text()='Click for JS Alert']
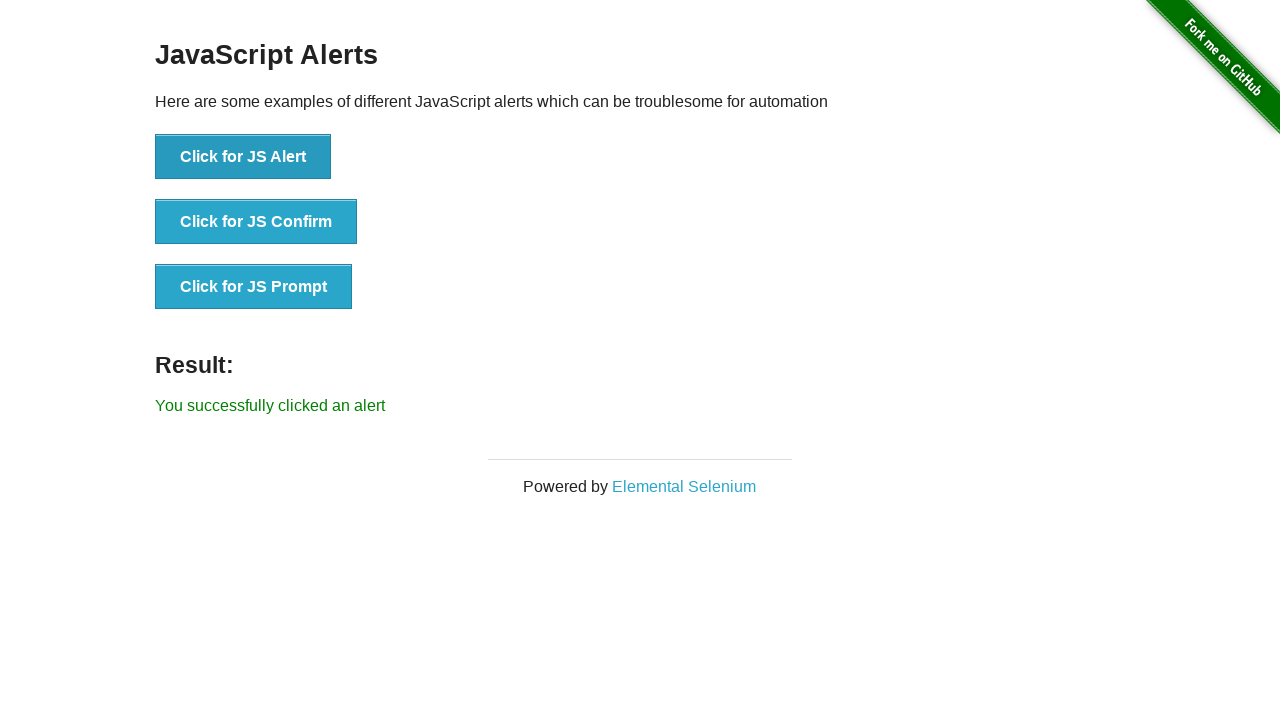

Set up dialog handler to accept alerts
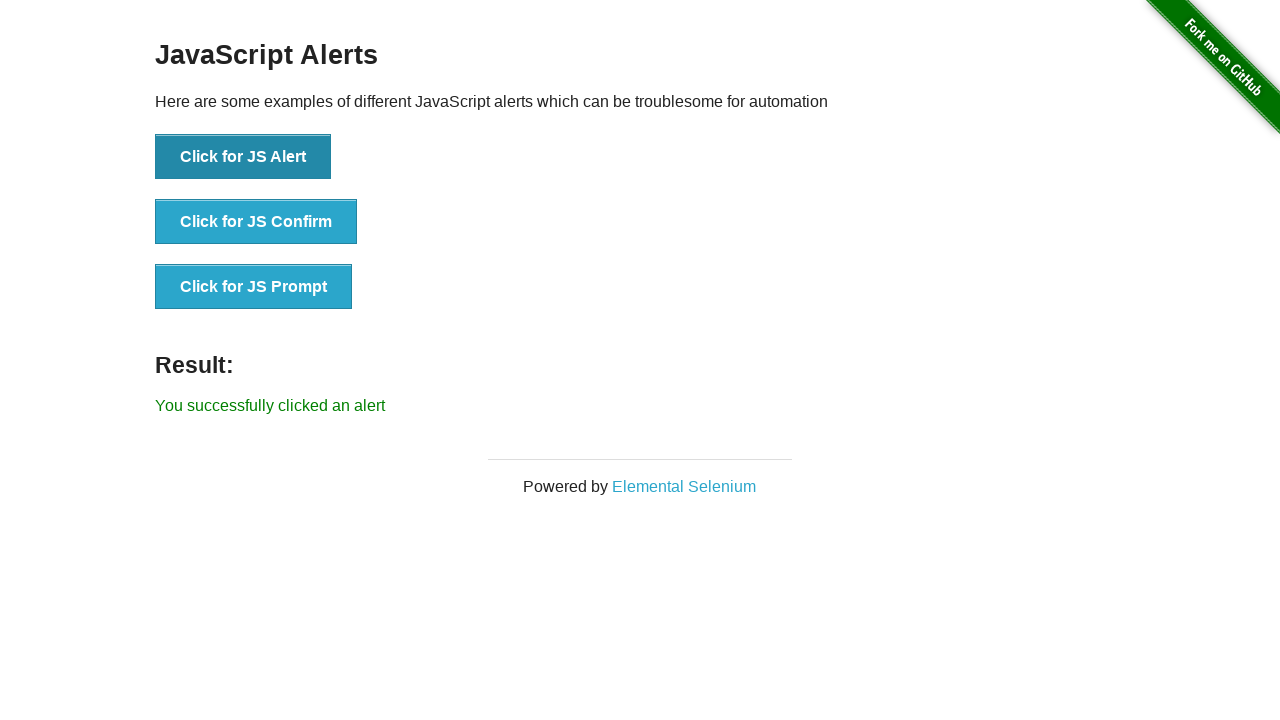

Result message element loaded after accepting alert
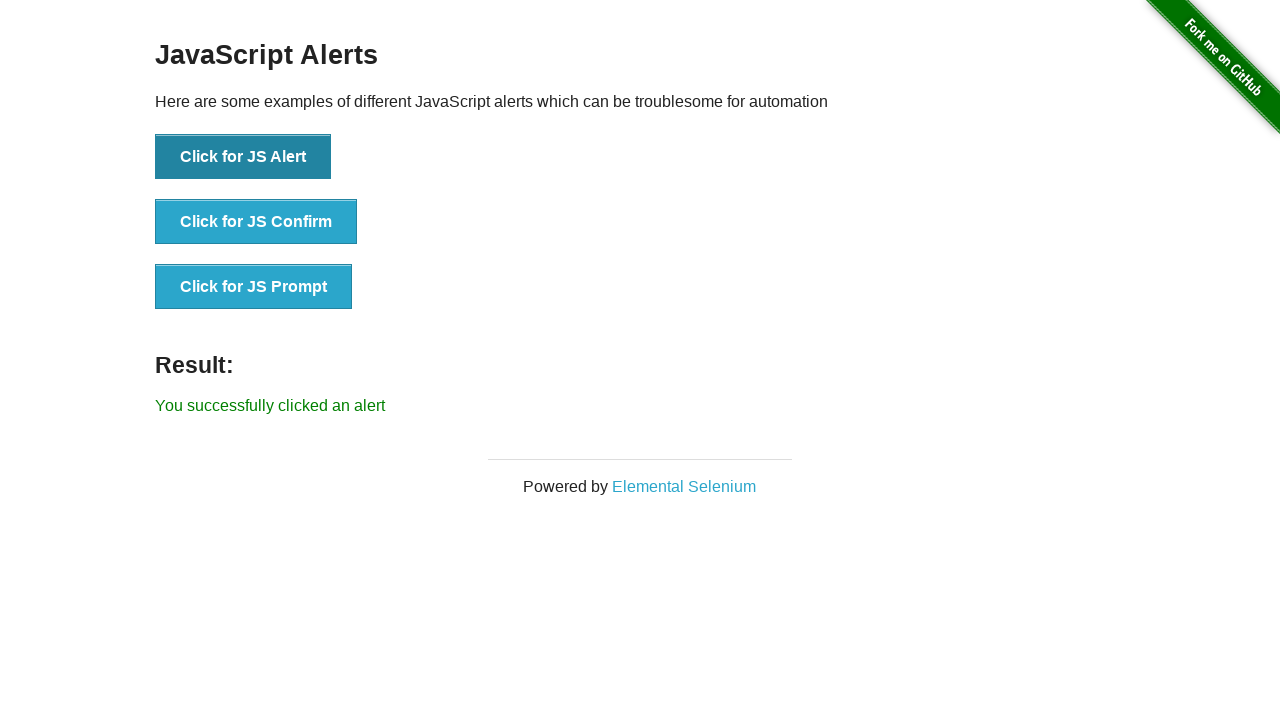

Retrieved result message text
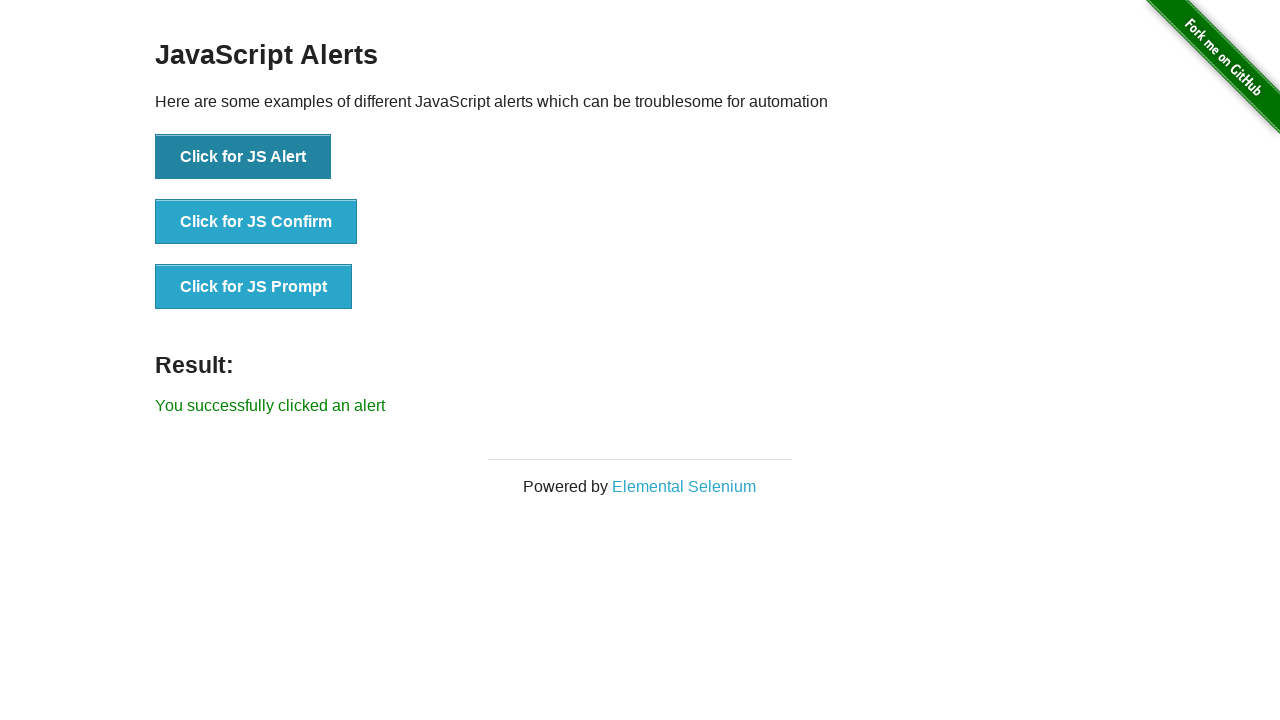

Verified result message matches expected text: 'You successfully clicked an alert'
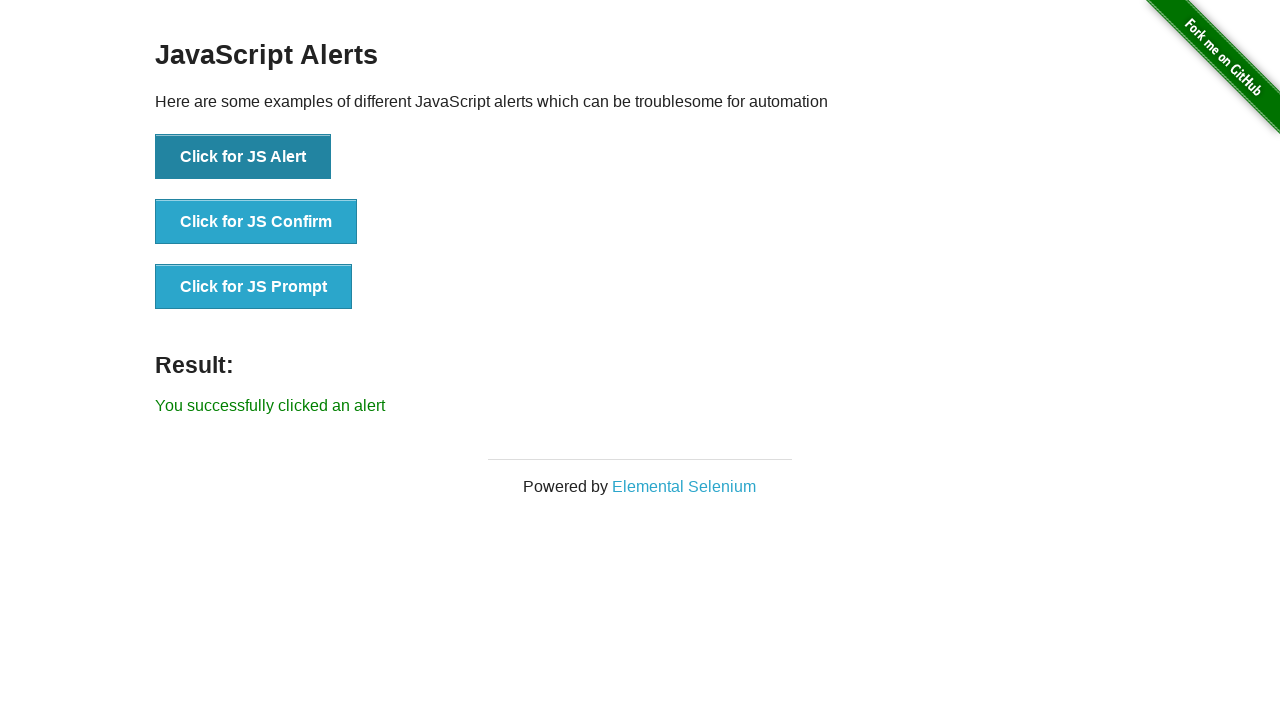

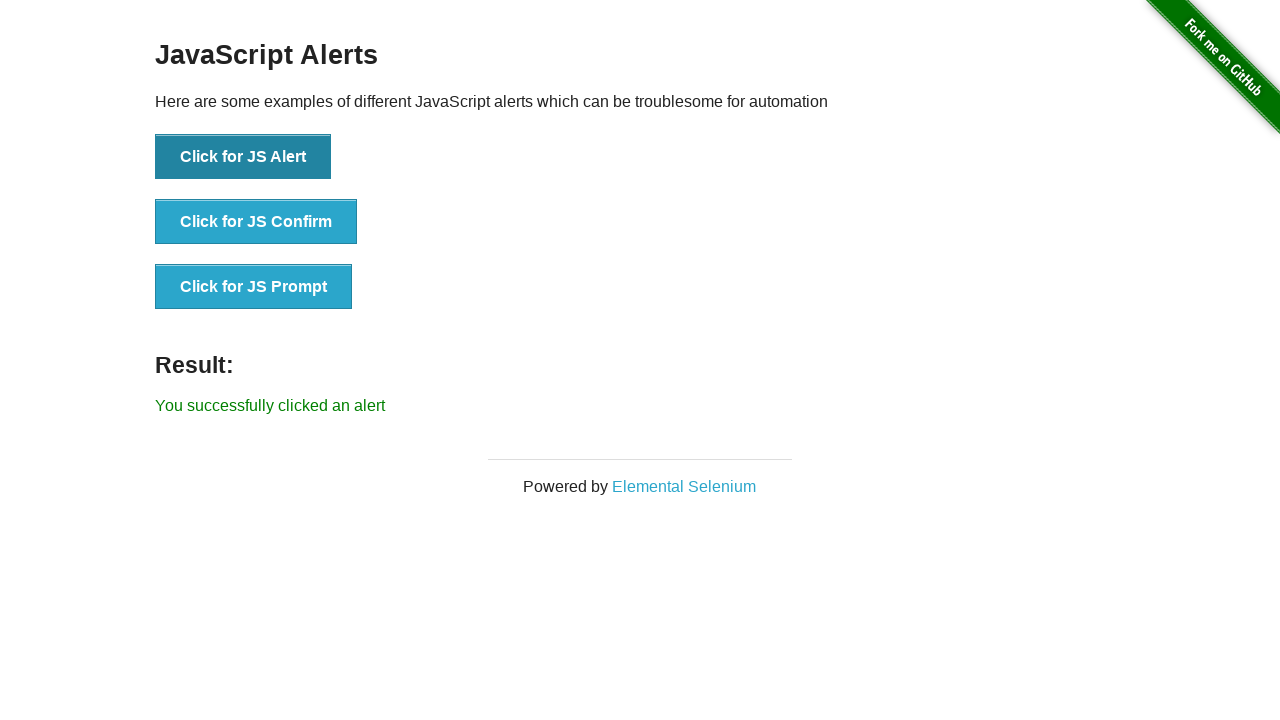